Tests double-click functionality on a button and verifies the resulting text change

Starting URL: https://automationfc.github.io/basic-form/index.html

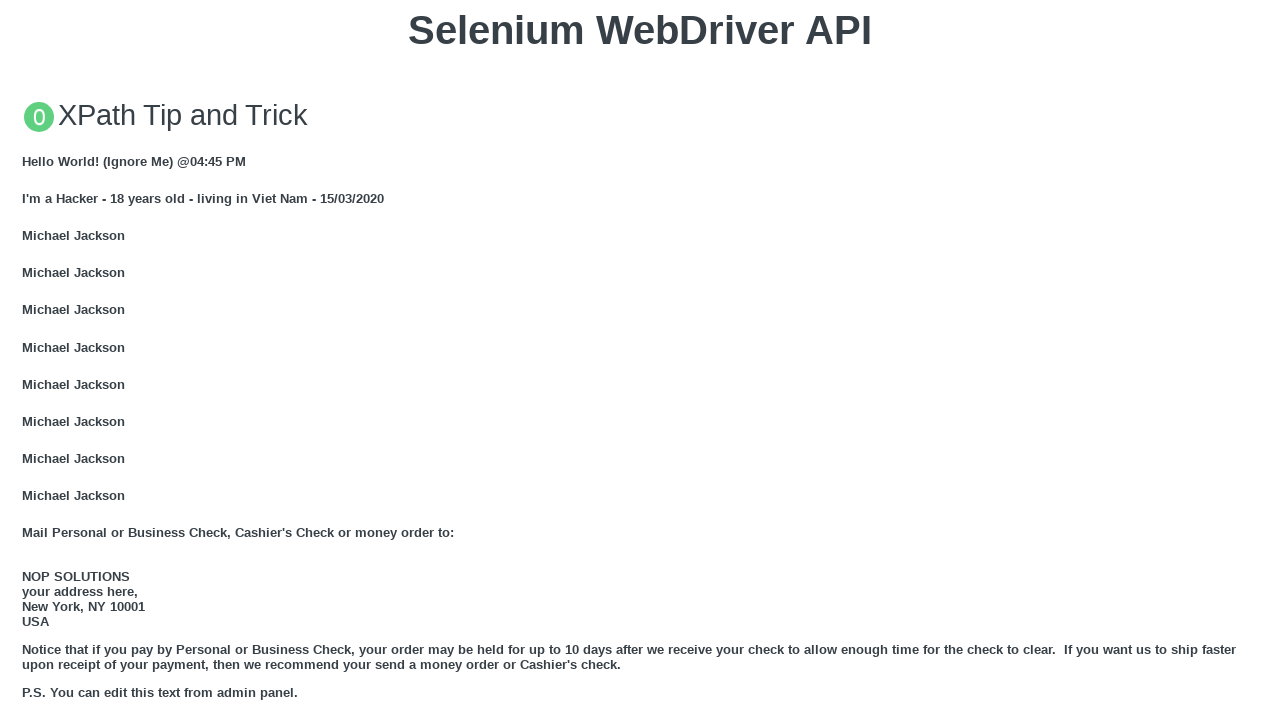

Scrolled double click button into view if needed
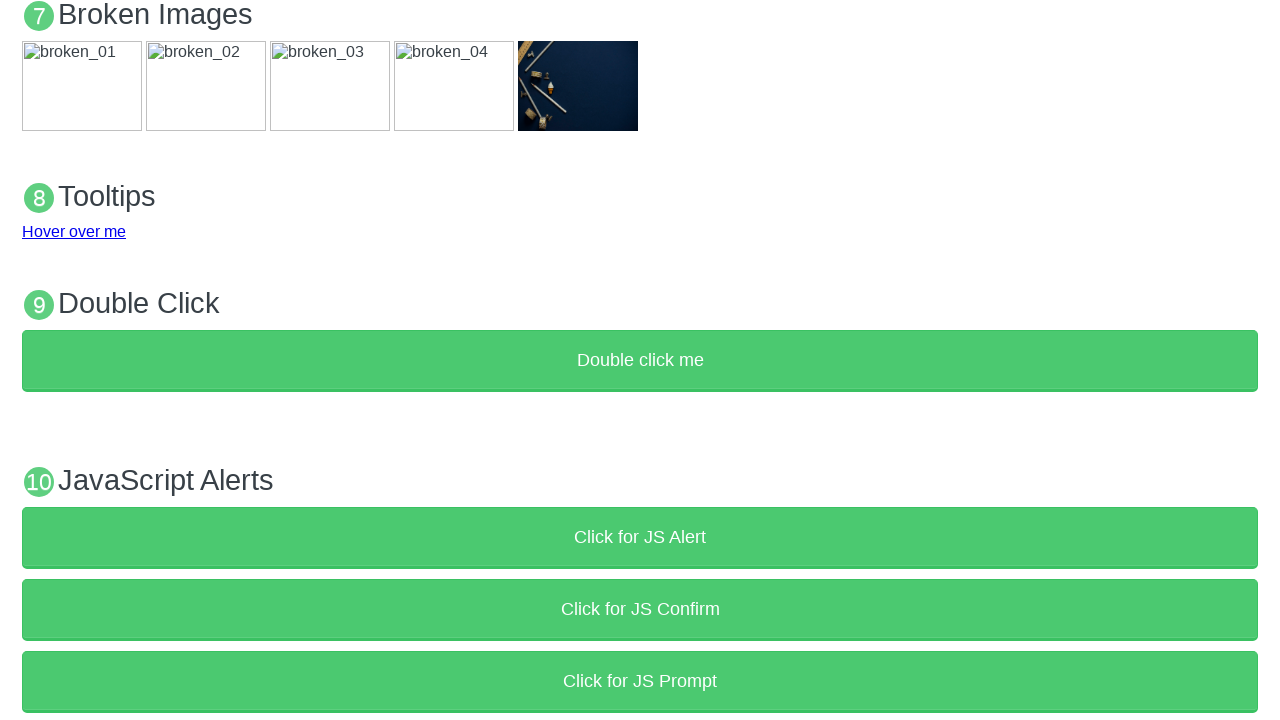

Double-clicked the 'Double click me' button at (640, 361) on xpath=//button[text()='Double click me']
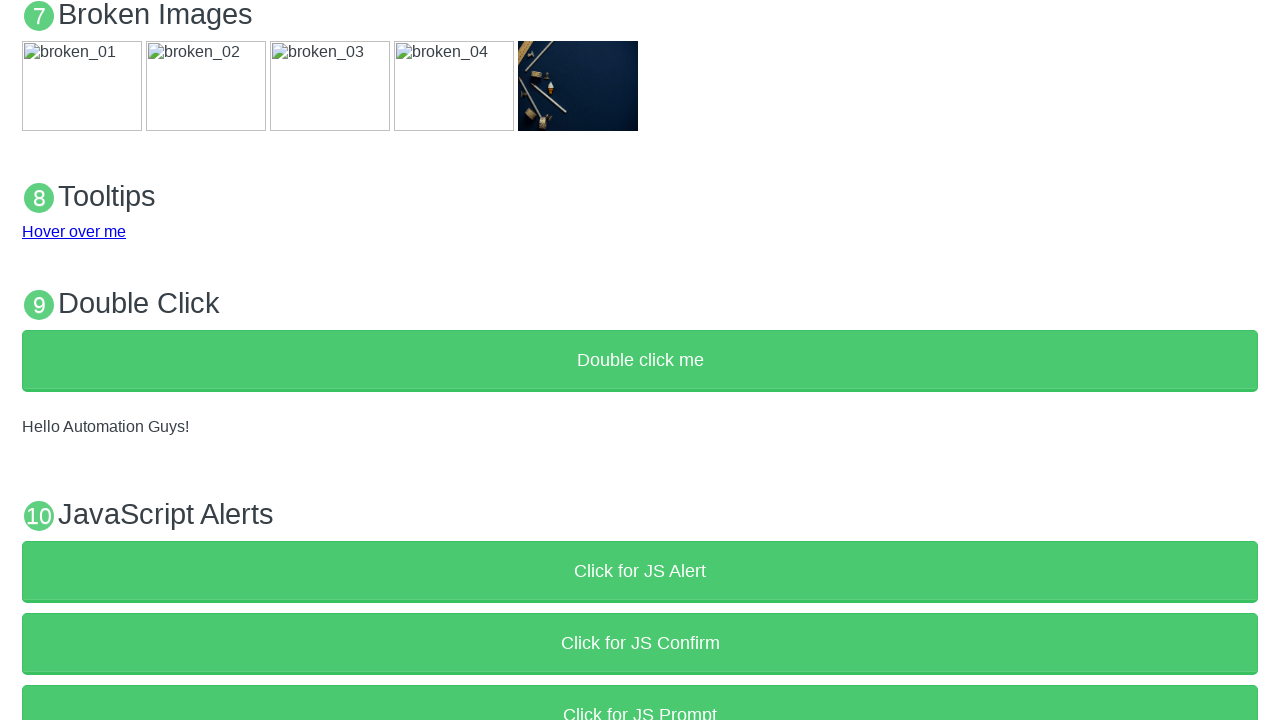

Verified that the result text changed to 'Hello Automation Guys!'
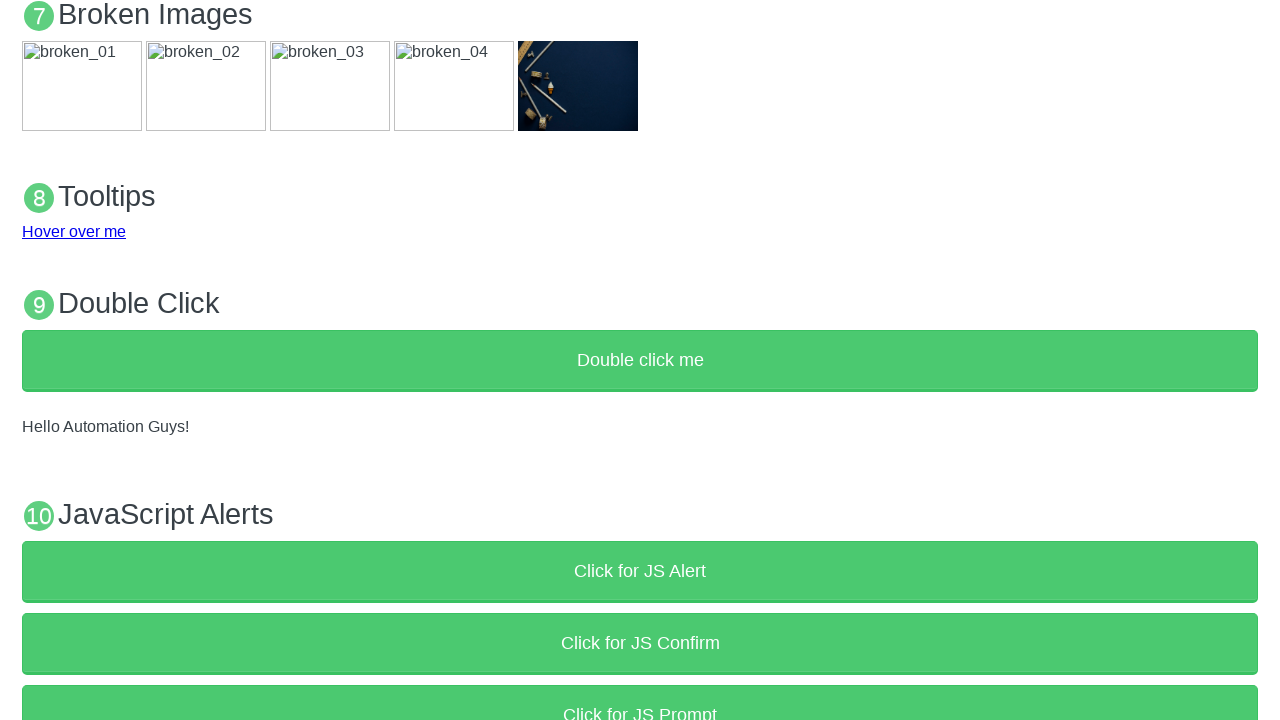

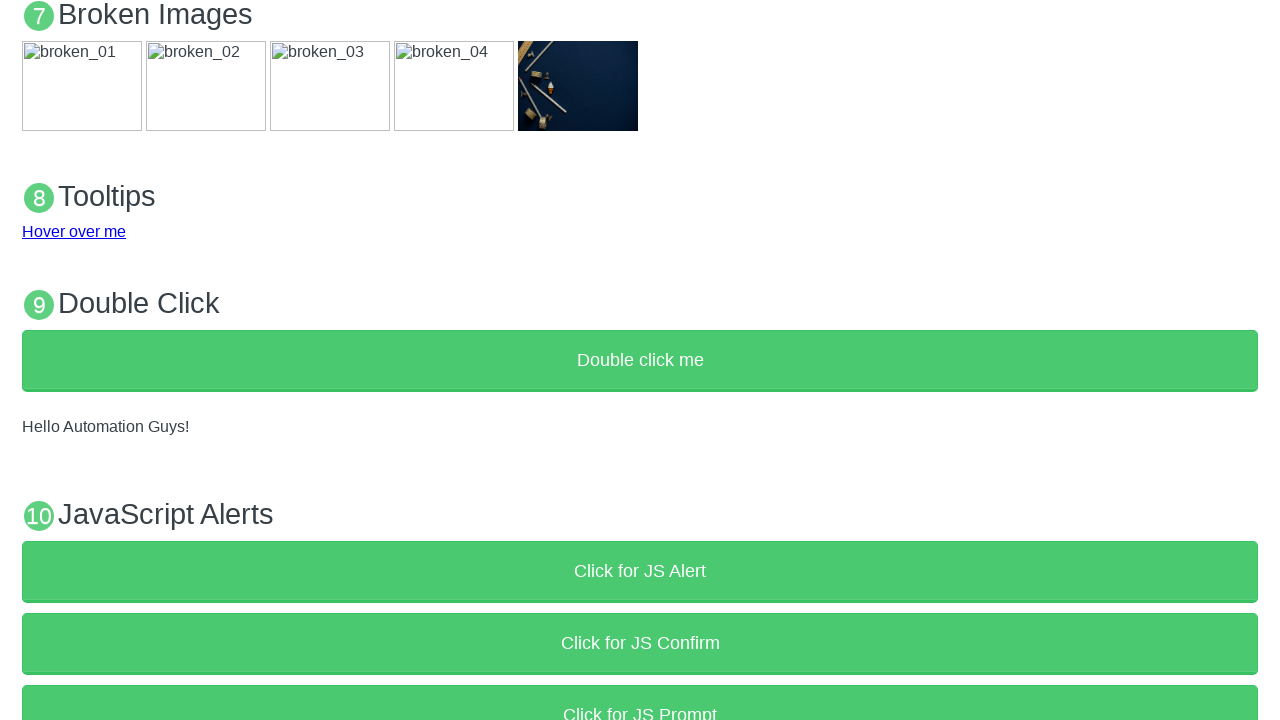